Tests dropdown interactions by selecting options using different methods (attribute, visible text, index)

Starting URL: https://the-internet.herokuapp.com/

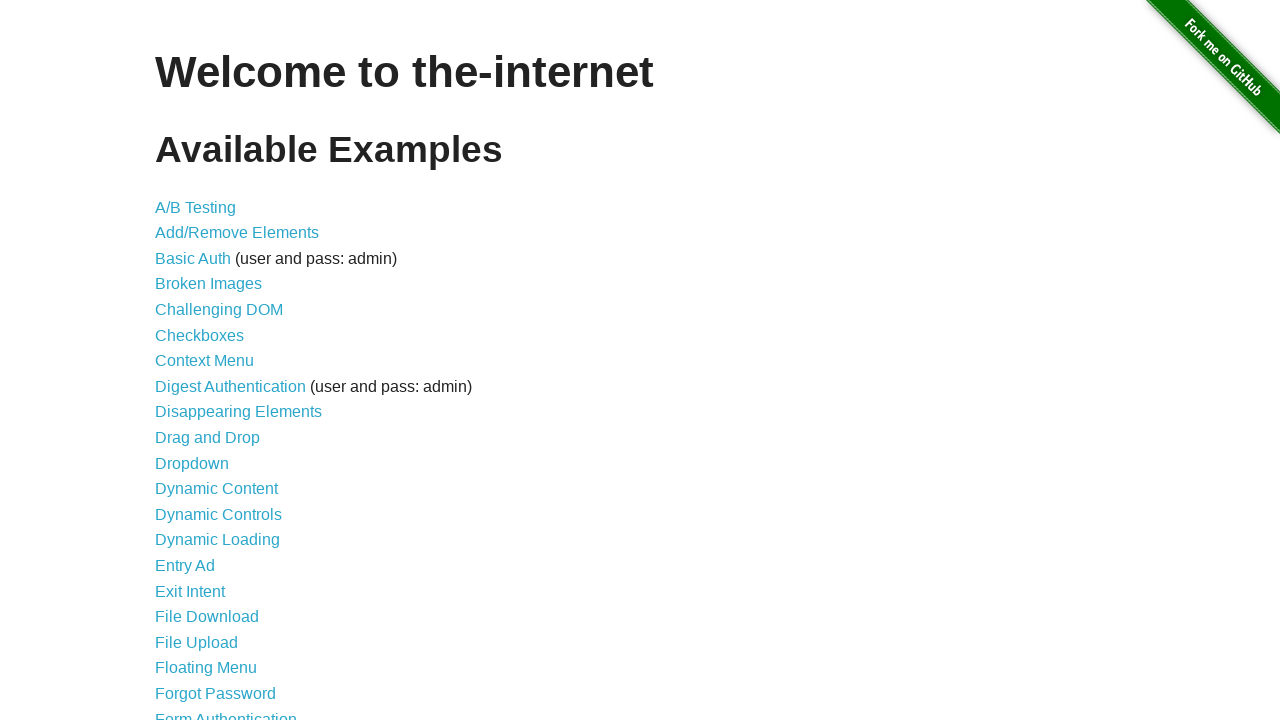

Navigated to the-internet.herokuapp.com homepage
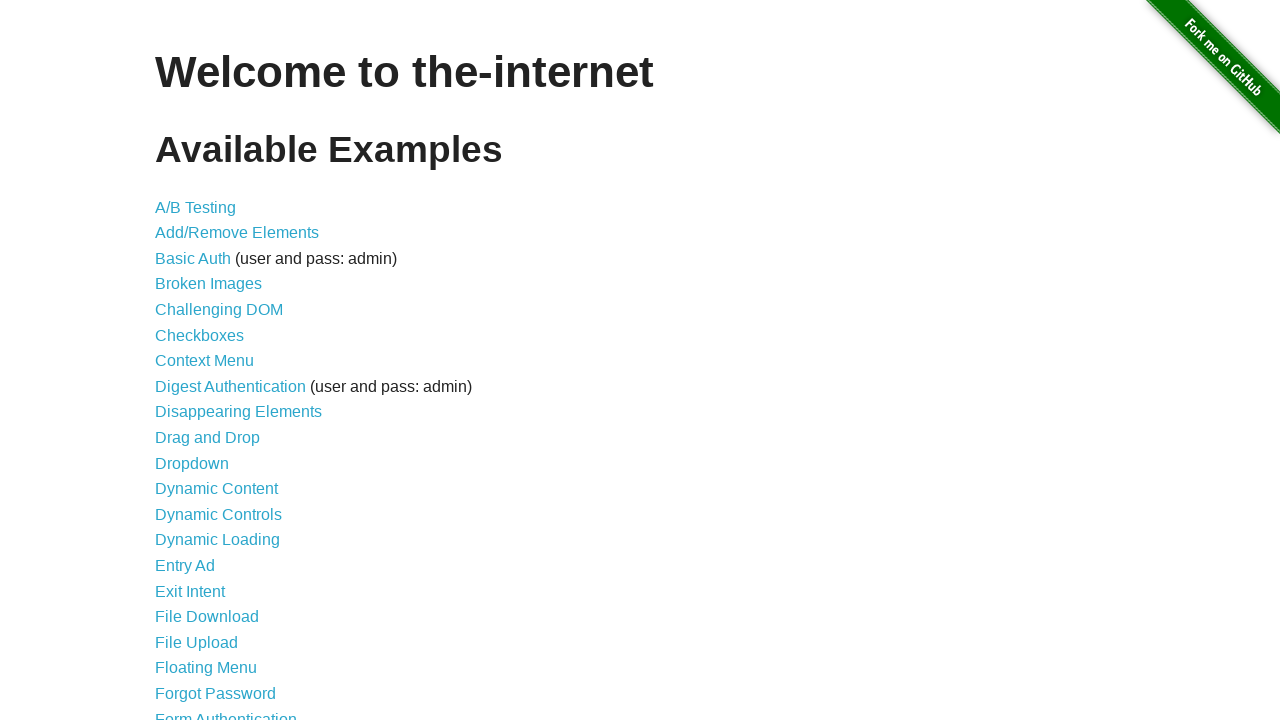

Clicked on Dropdown link at (192, 463) on xpath=//a[contains(text(),'Dropdown')]
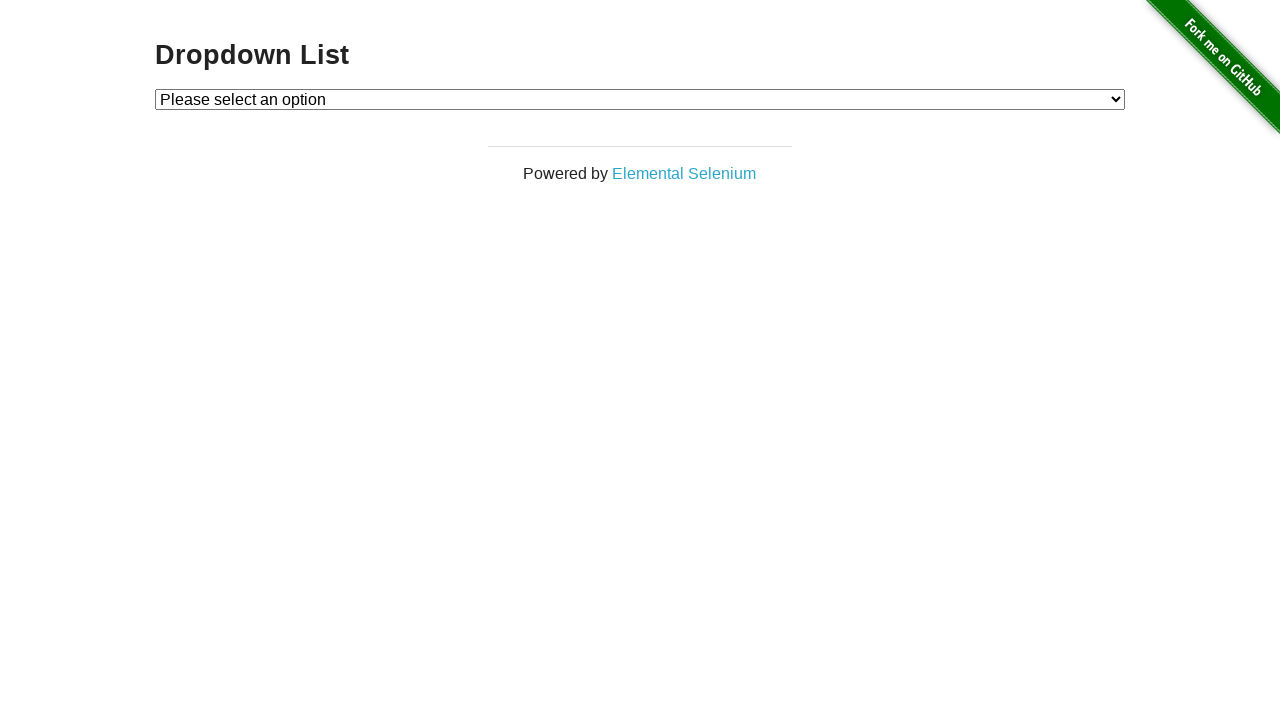

Selected dropdown option by value attribute '1' on //select[@id='dropdown']
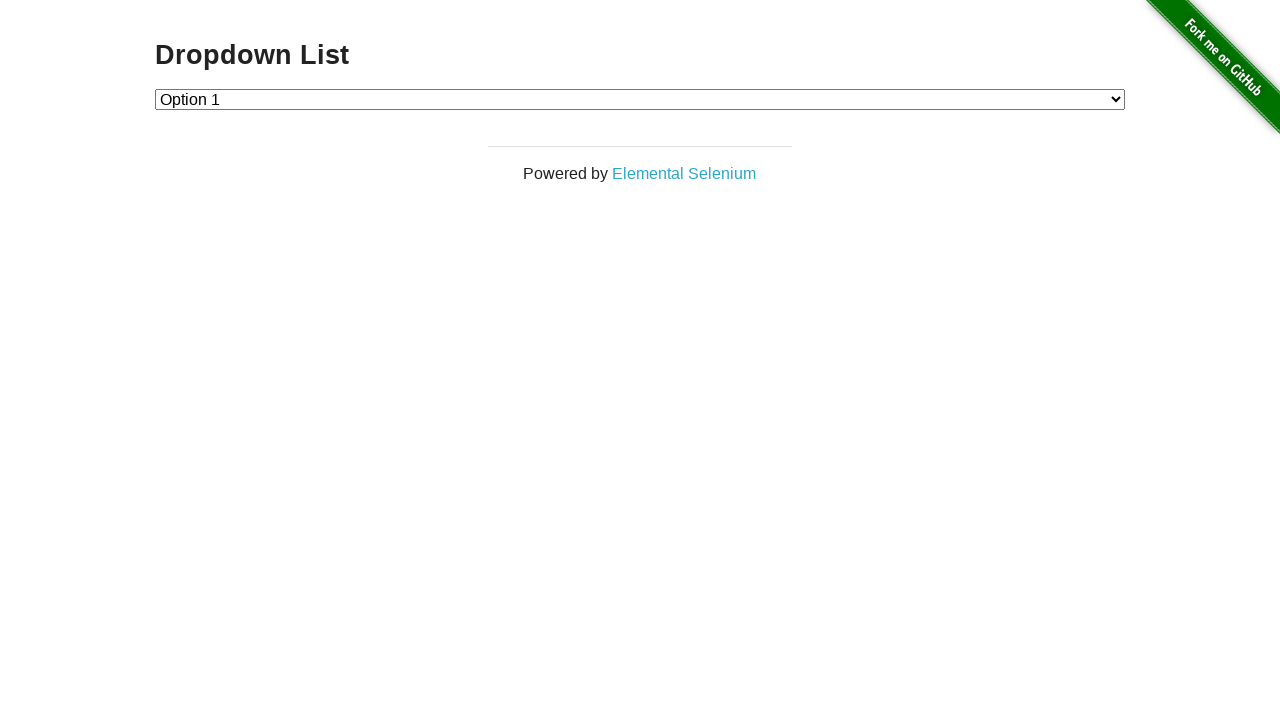

Selected dropdown option by visible text 'Option 2' on //select[@id='dropdown']
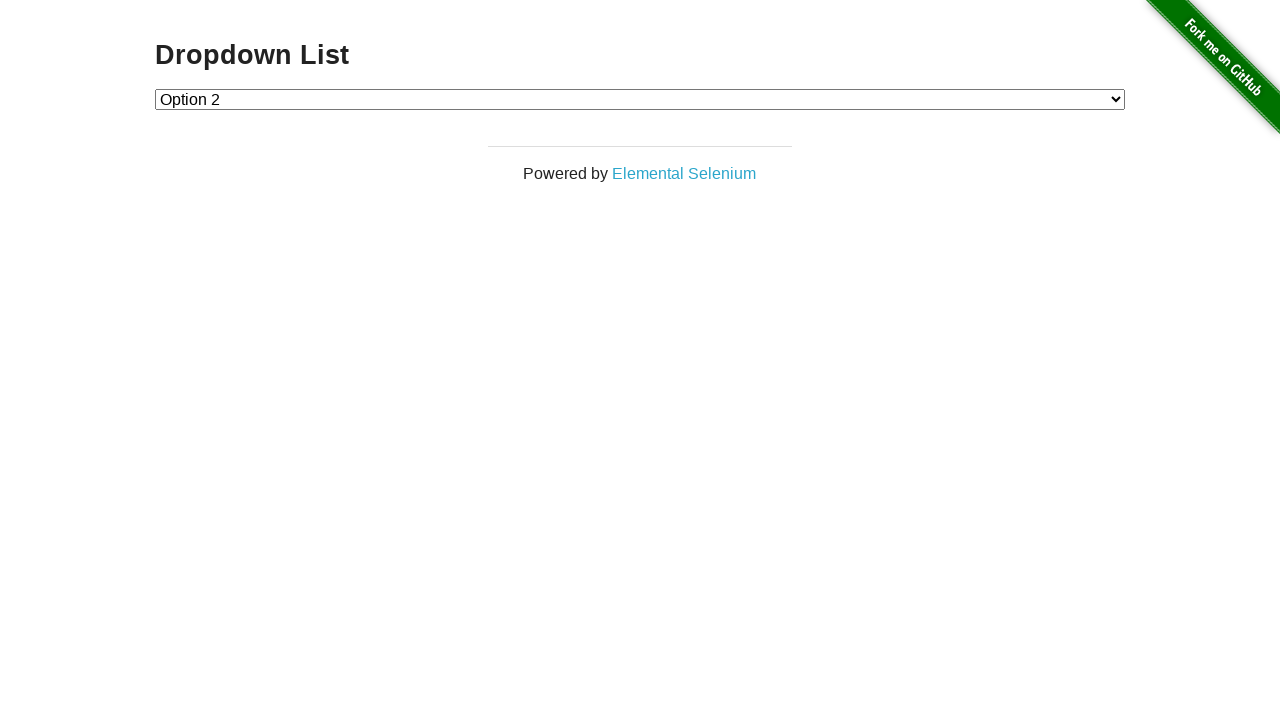

Selected dropdown option by index 1 (second option) on //select[@id='dropdown']
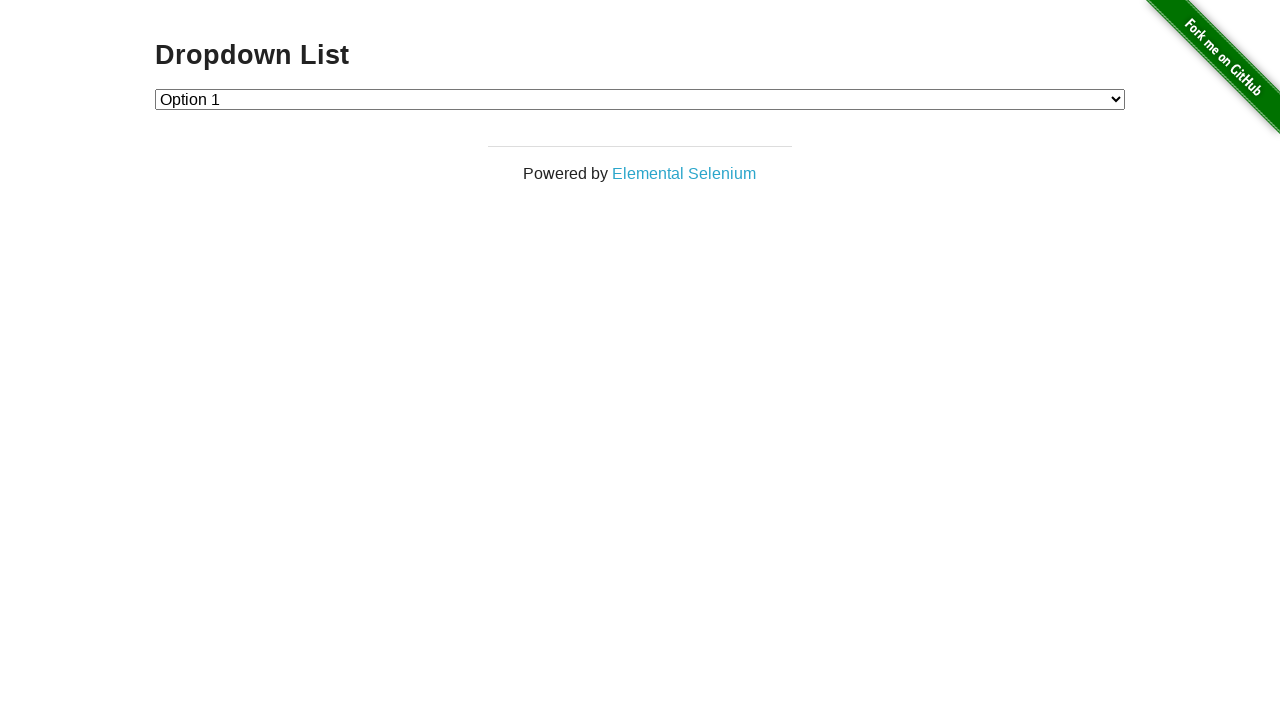

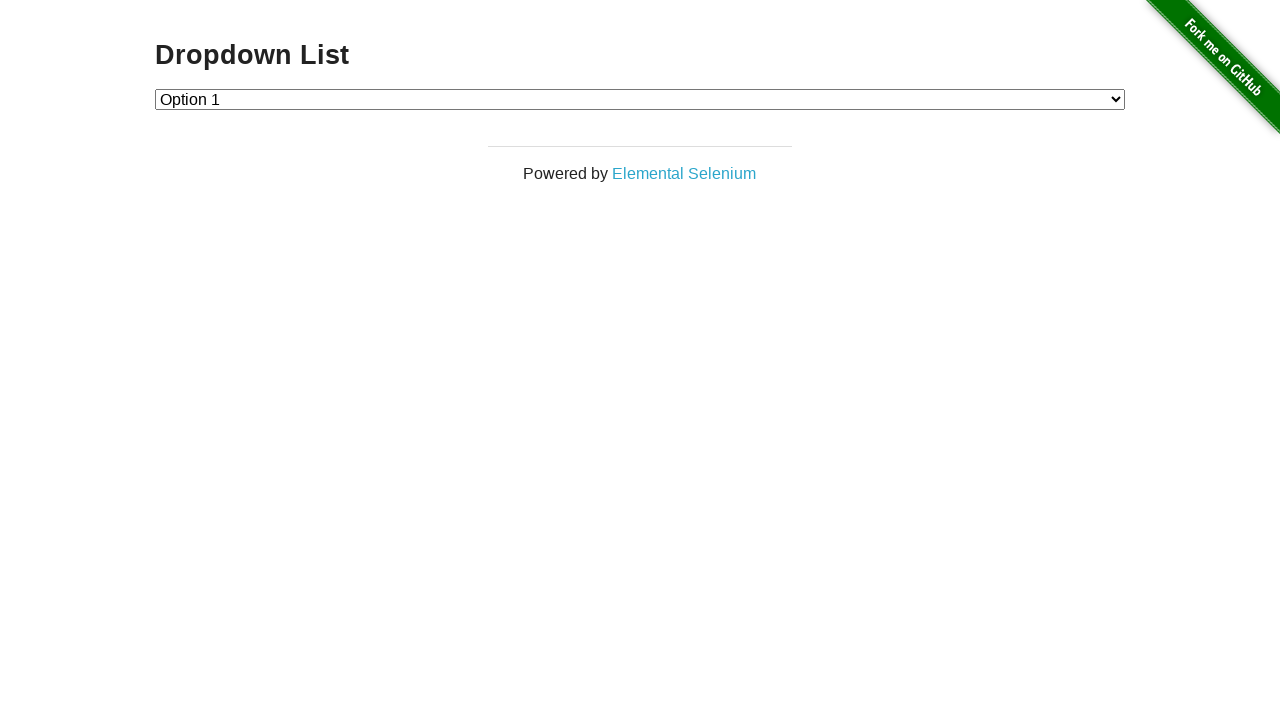